Tests the forgot password functionality by navigating to the forgot password page, filling in an email address, and clicking the retrieve password button.

Starting URL: https://practice.expandtesting.com/

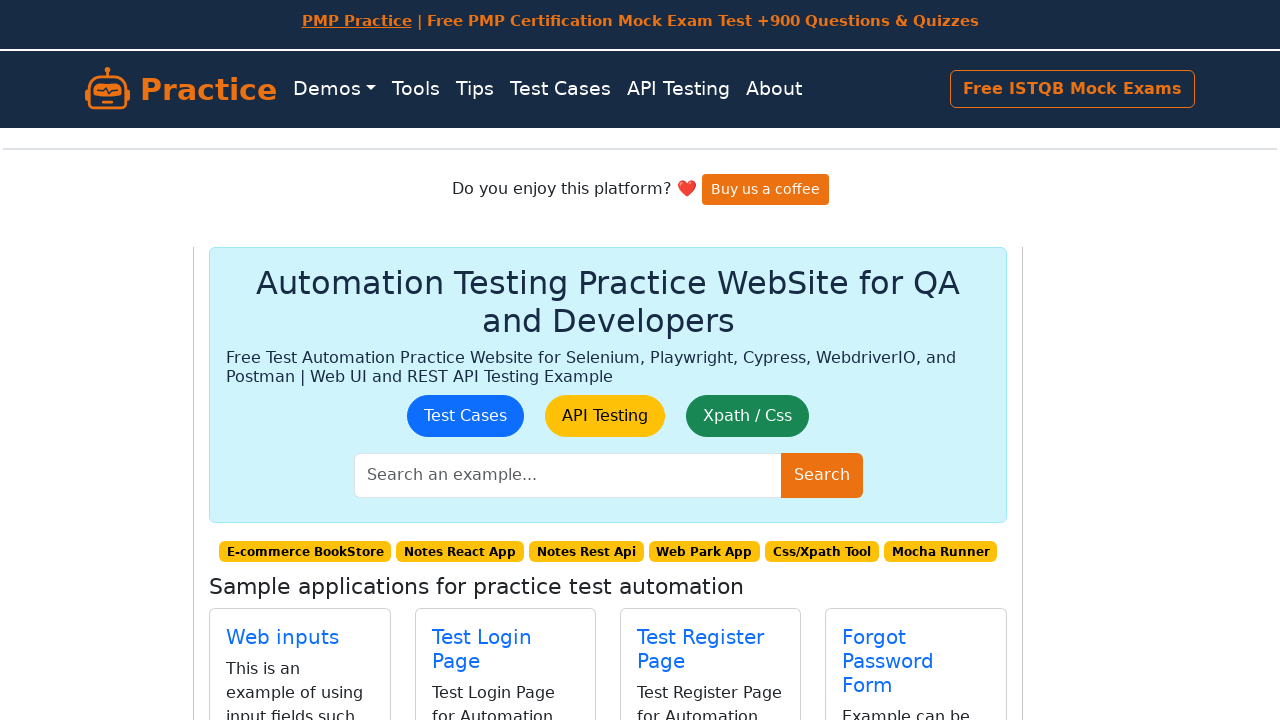

Clicked Forgot Password link at (874, 637) on internal:role=link[name="Forgot Password"i]
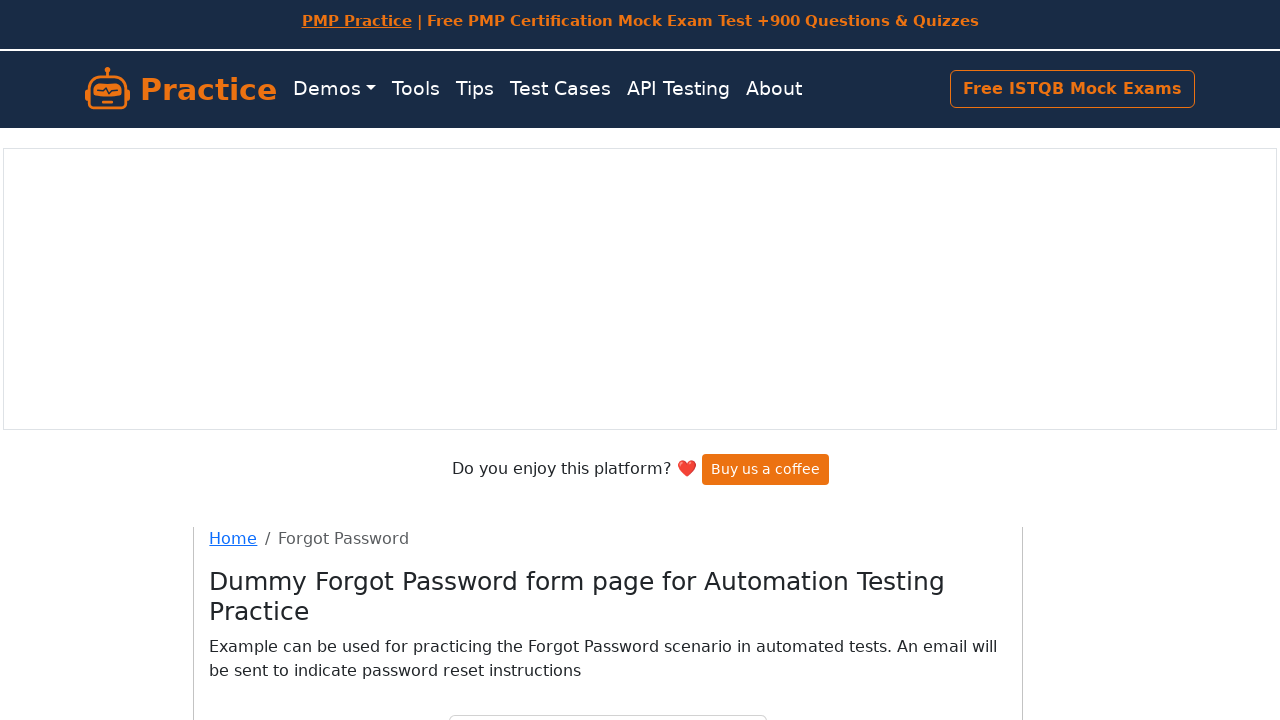

Waited for forgot password page to load (domcontentloaded)
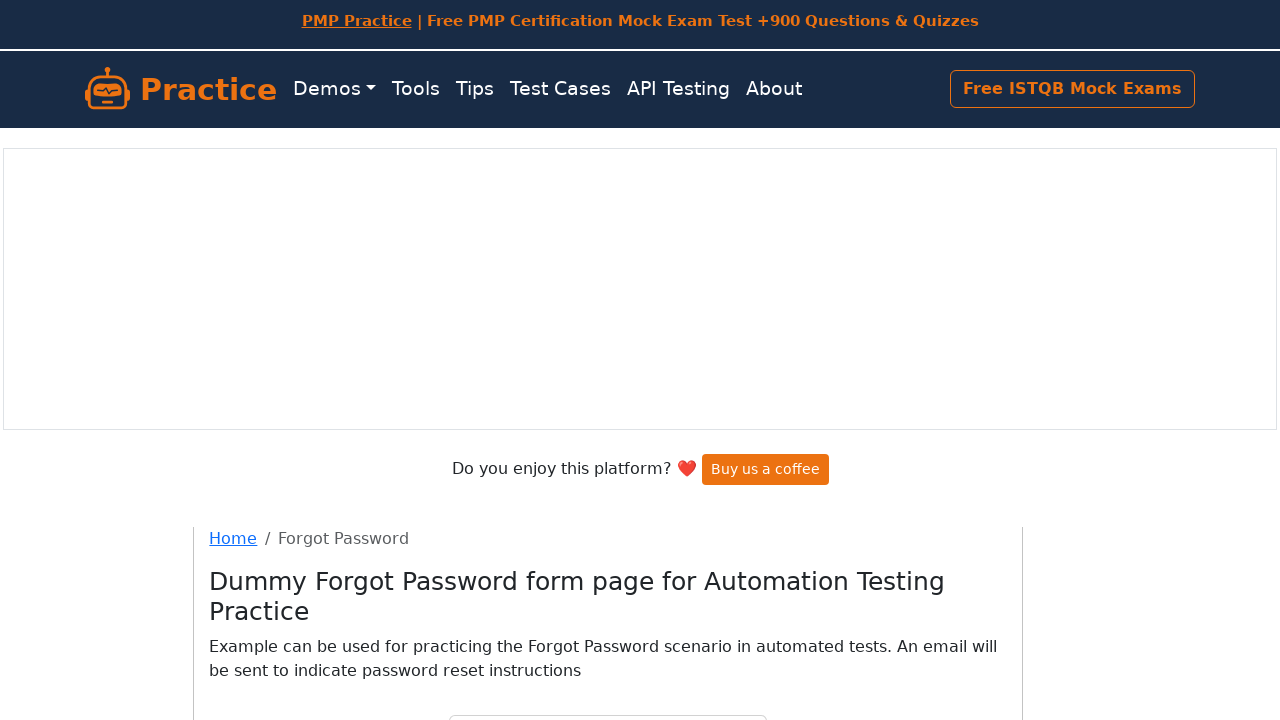

Filled email input field with 'marcus.johnson47@gmail.com' on #email
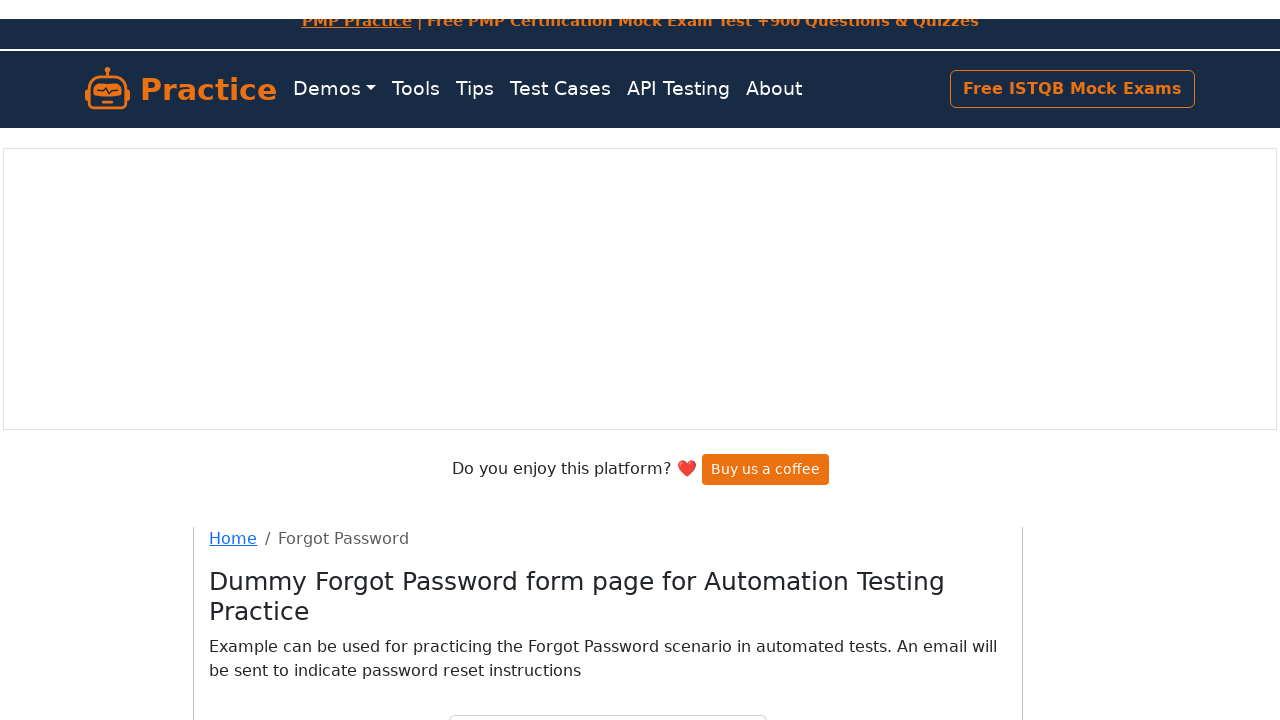

Clicked Retrieve Password button at (608, 400) on internal:role=button[name="Retrieve Password"i]
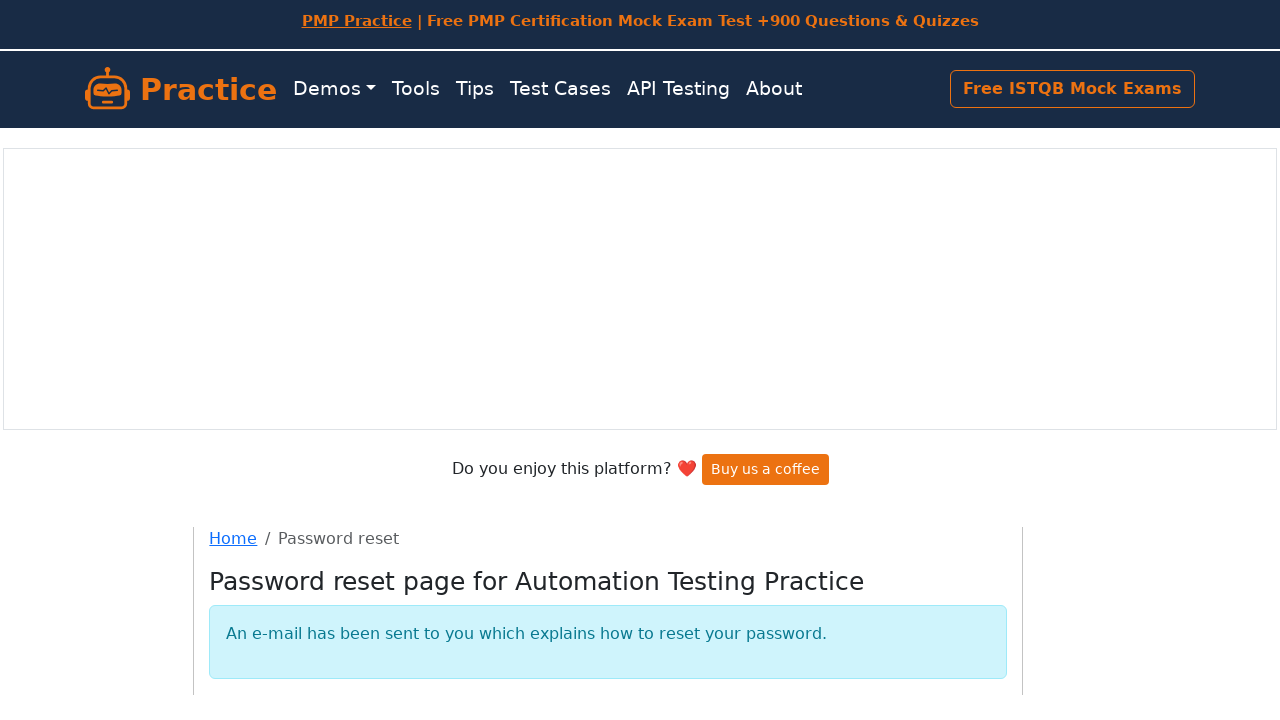

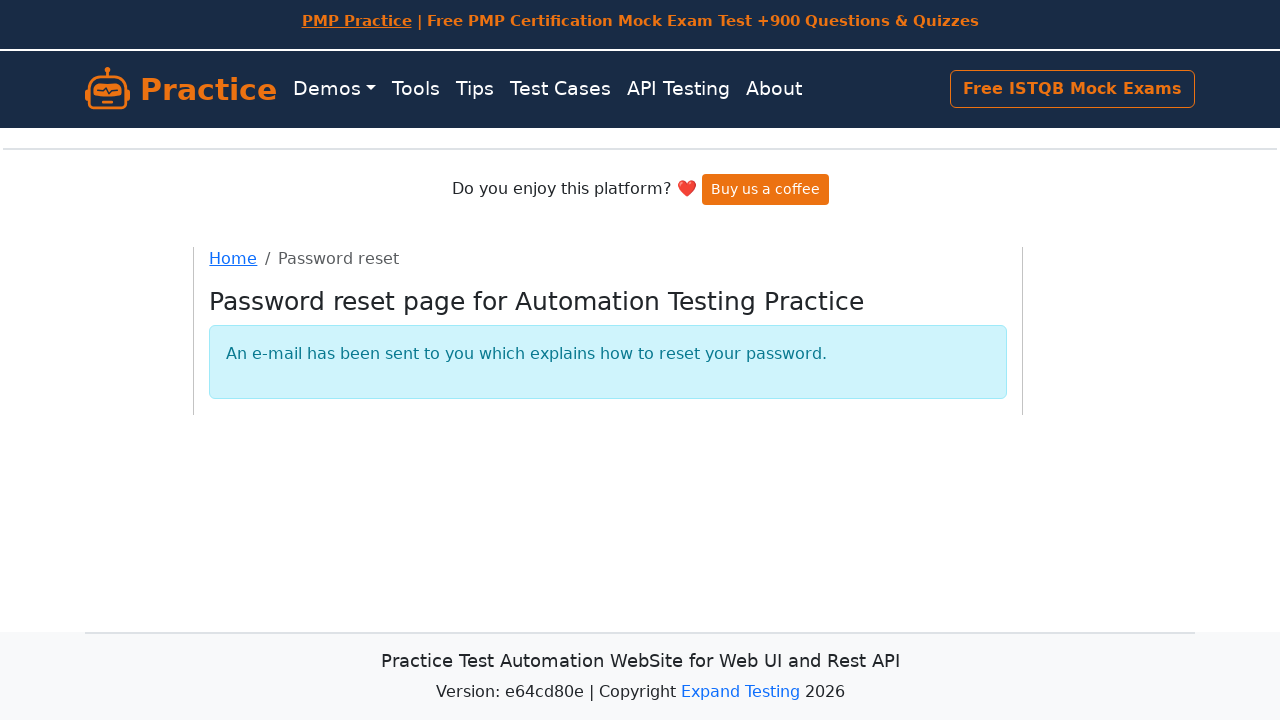